Tests checkbox handling by selecting the first 3 checkboxes, then unselecting all selected checkboxes

Starting URL: https://testautomationpractice.blogspot.com/

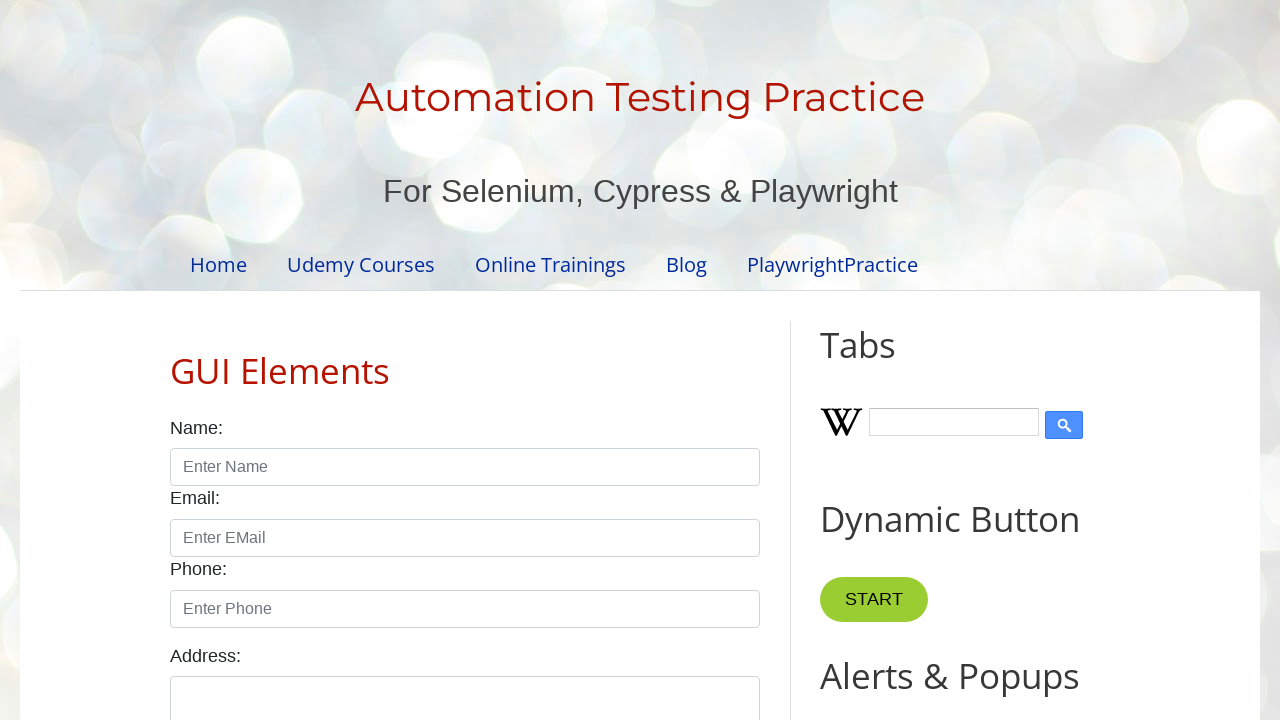

Located all checkboxes with form-check-input class
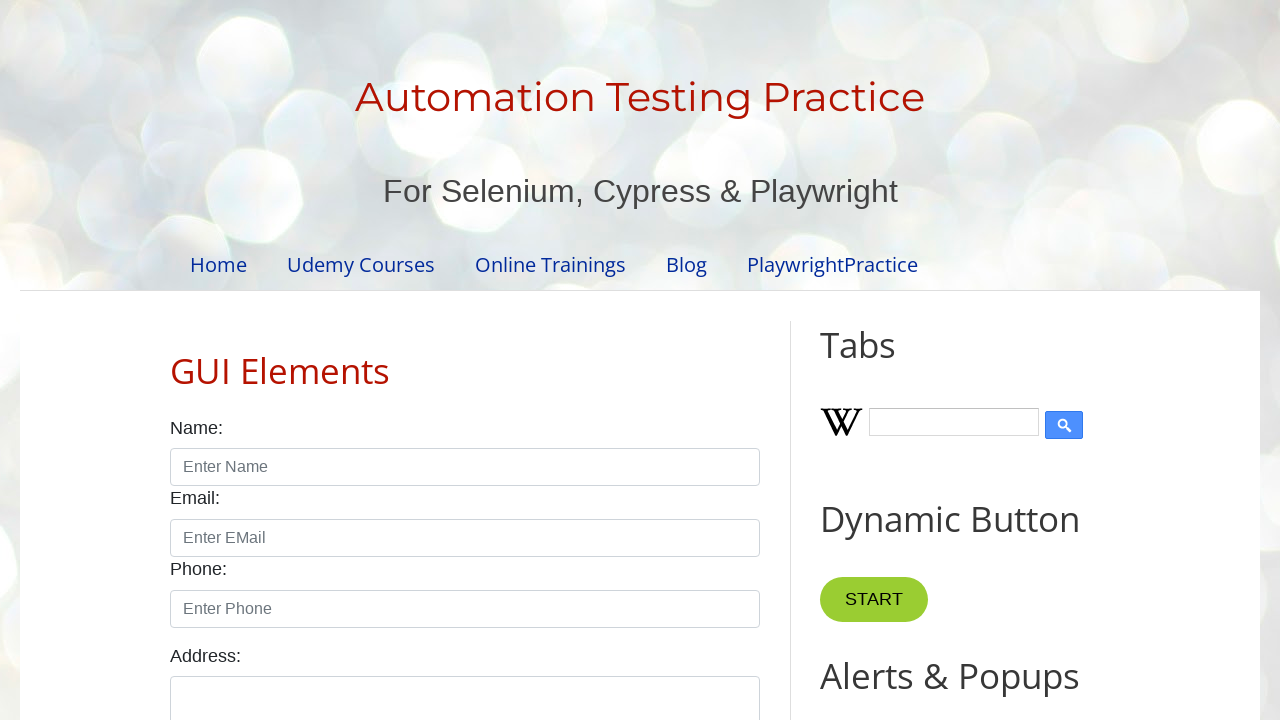

Clicked checkbox 1 to select it at (176, 360) on xpath=//input[@class='form-check-input' and @type='checkbox'] >> nth=0
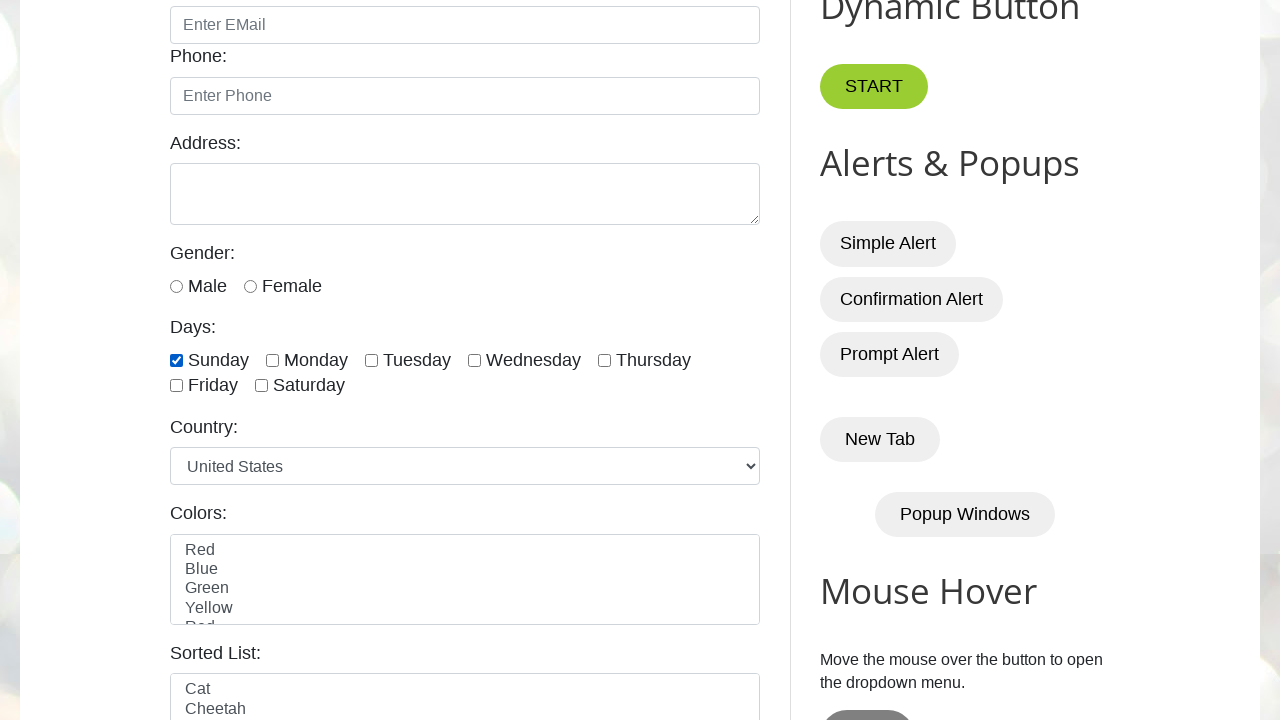

Clicked checkbox 2 to select it at (272, 360) on xpath=//input[@class='form-check-input' and @type='checkbox'] >> nth=1
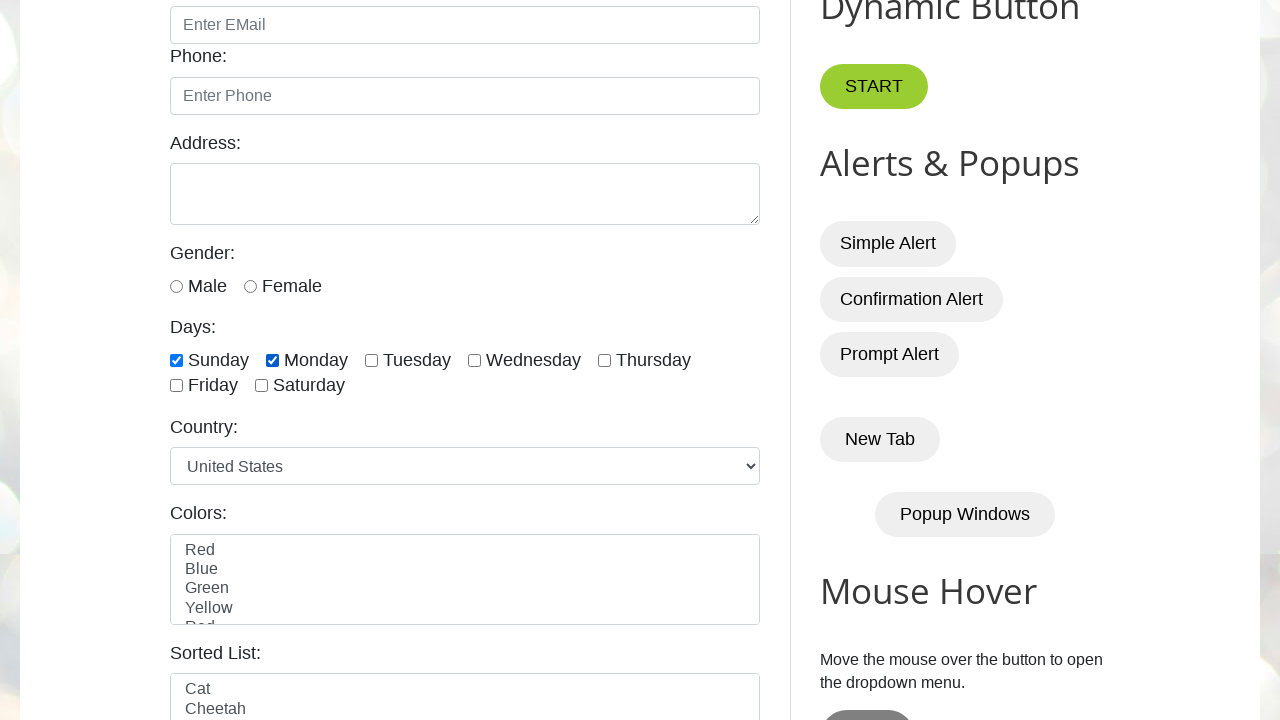

Clicked checkbox 3 to select it at (372, 360) on xpath=//input[@class='form-check-input' and @type='checkbox'] >> nth=2
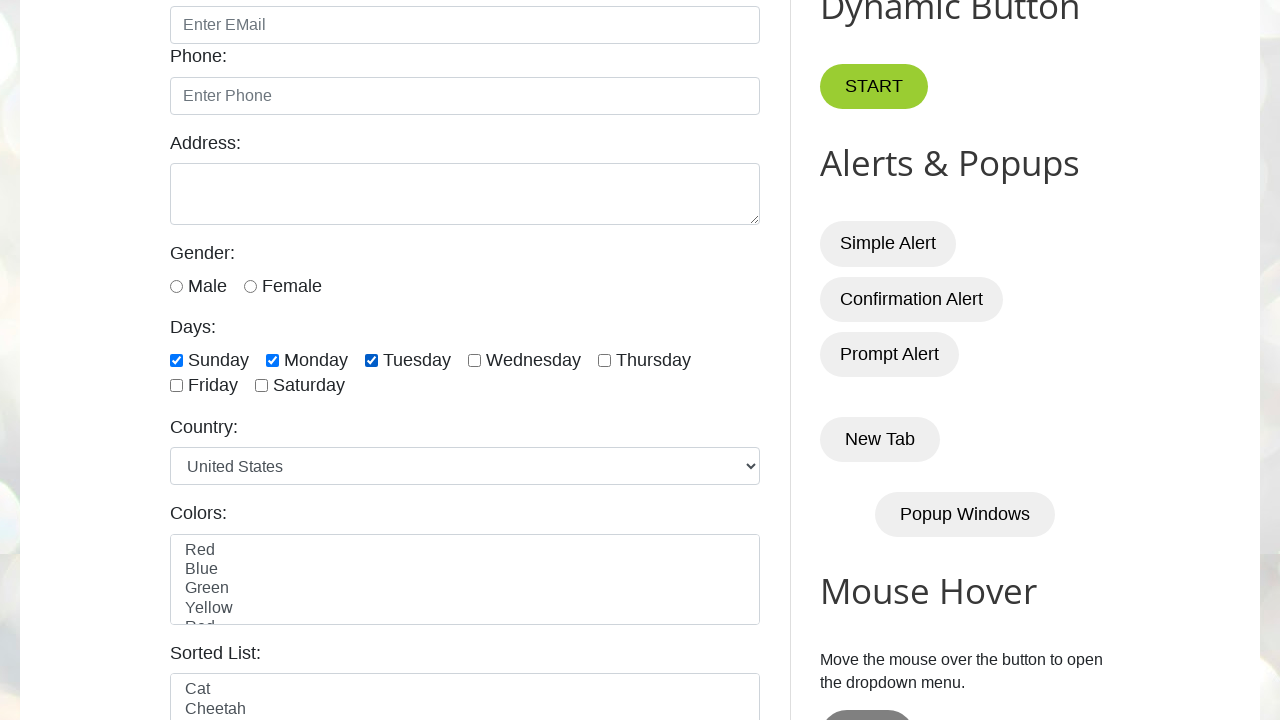

Waited 5 seconds
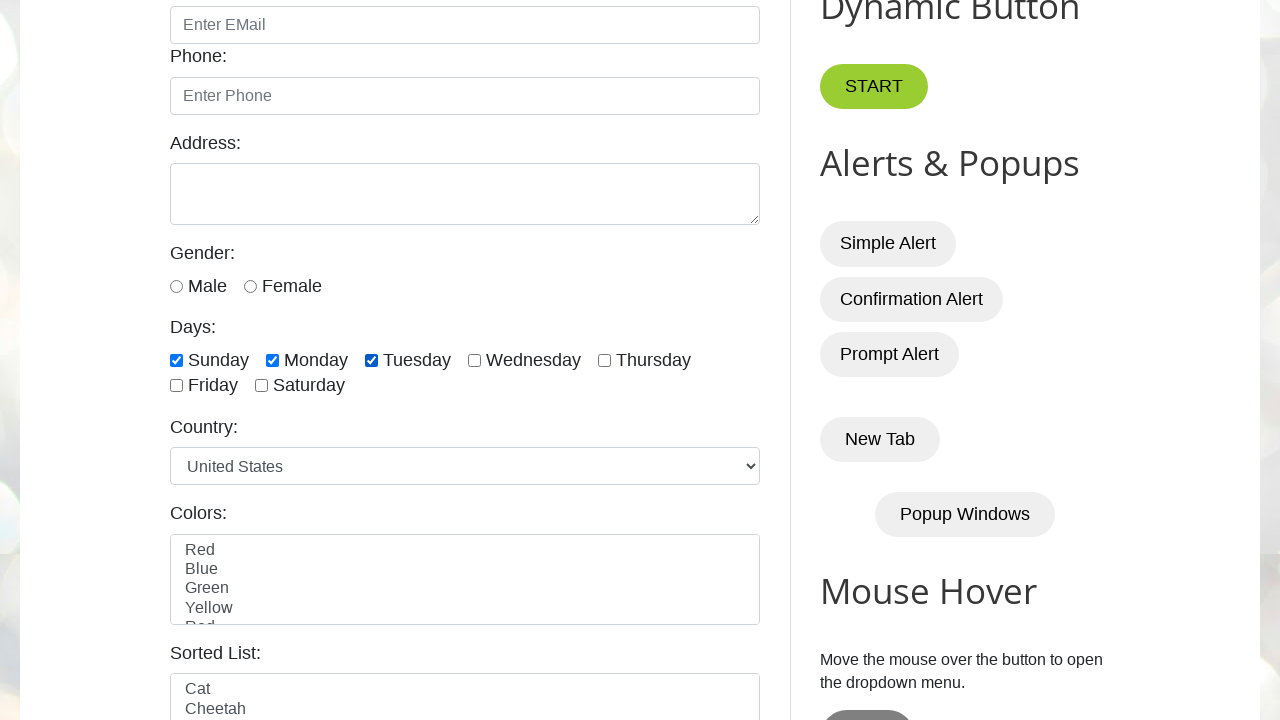

Clicked a selected checkbox to unselect it at (176, 360) on xpath=//input[@class='form-check-input' and @type='checkbox'] >> nth=0
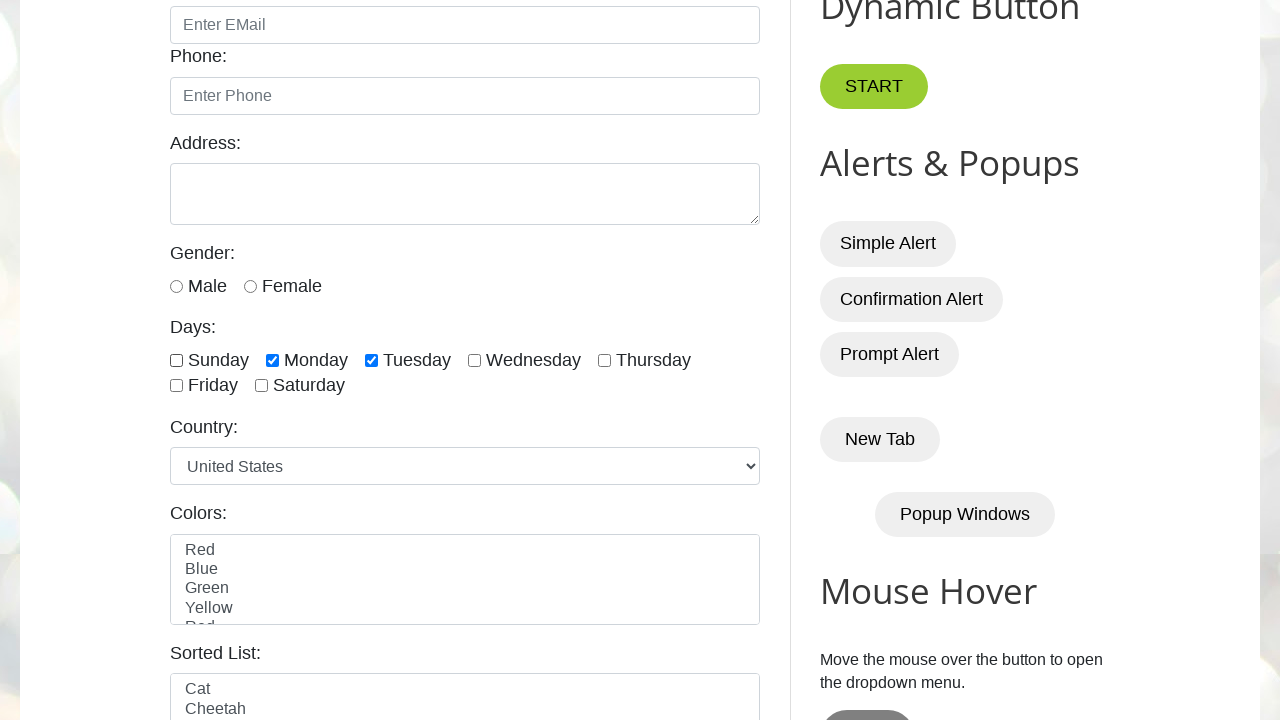

Clicked a selected checkbox to unselect it at (272, 360) on xpath=//input[@class='form-check-input' and @type='checkbox'] >> nth=1
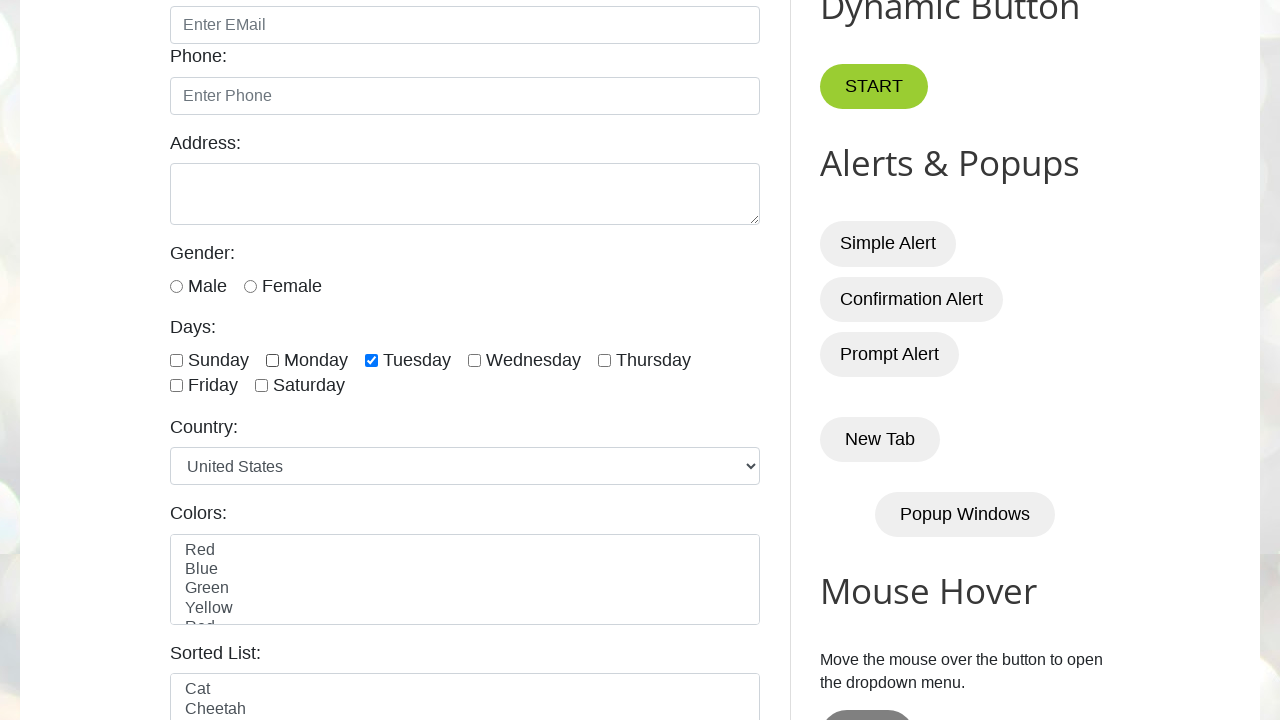

Clicked a selected checkbox to unselect it at (372, 360) on xpath=//input[@class='form-check-input' and @type='checkbox'] >> nth=2
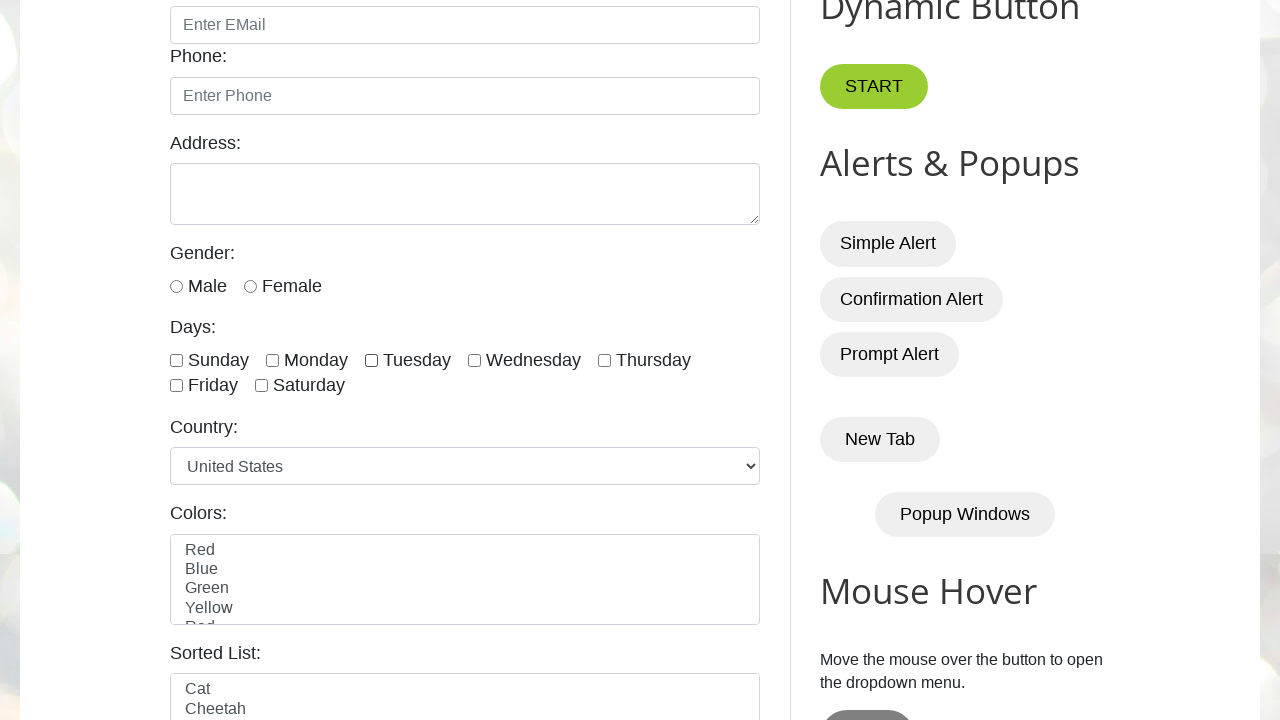

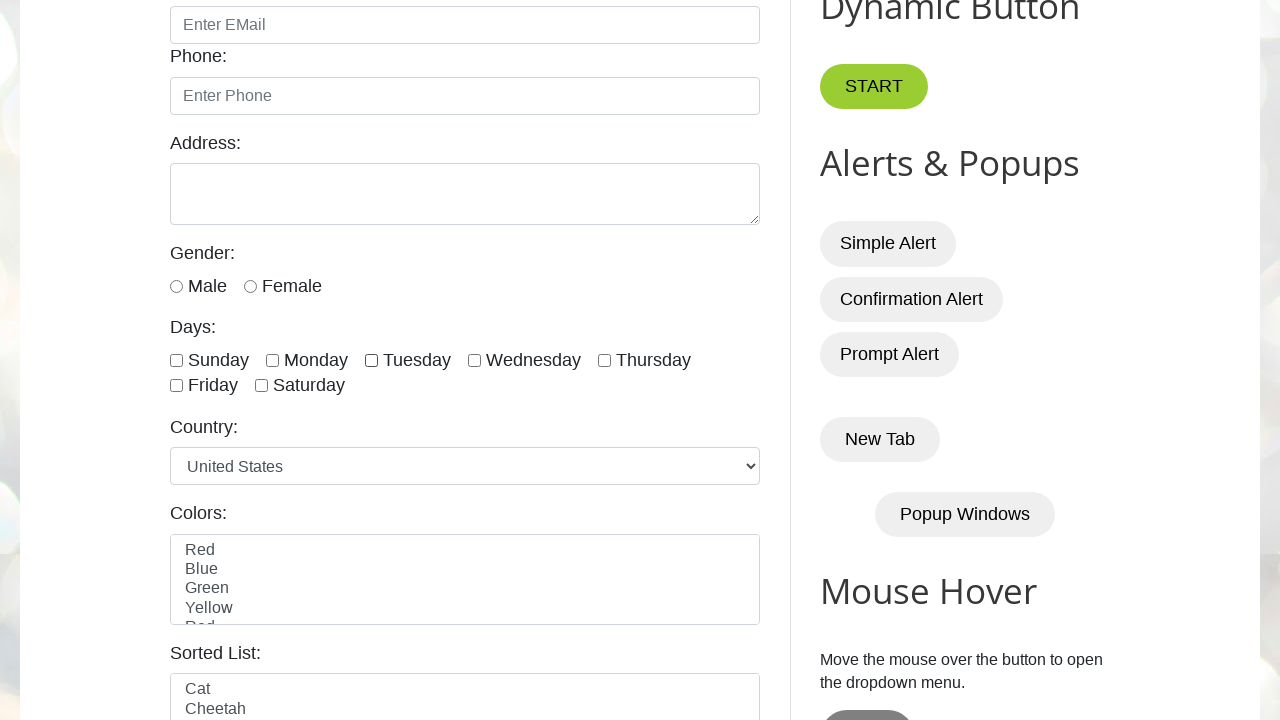